Tests JavaScript alert popup functionality by clicking a "Try it Yourself" link, switching to a new window, clicking a button within an iframe to trigger an alert, and accepting the alert.

Starting URL: https://www.w3schools.com/js/js_popup.asp

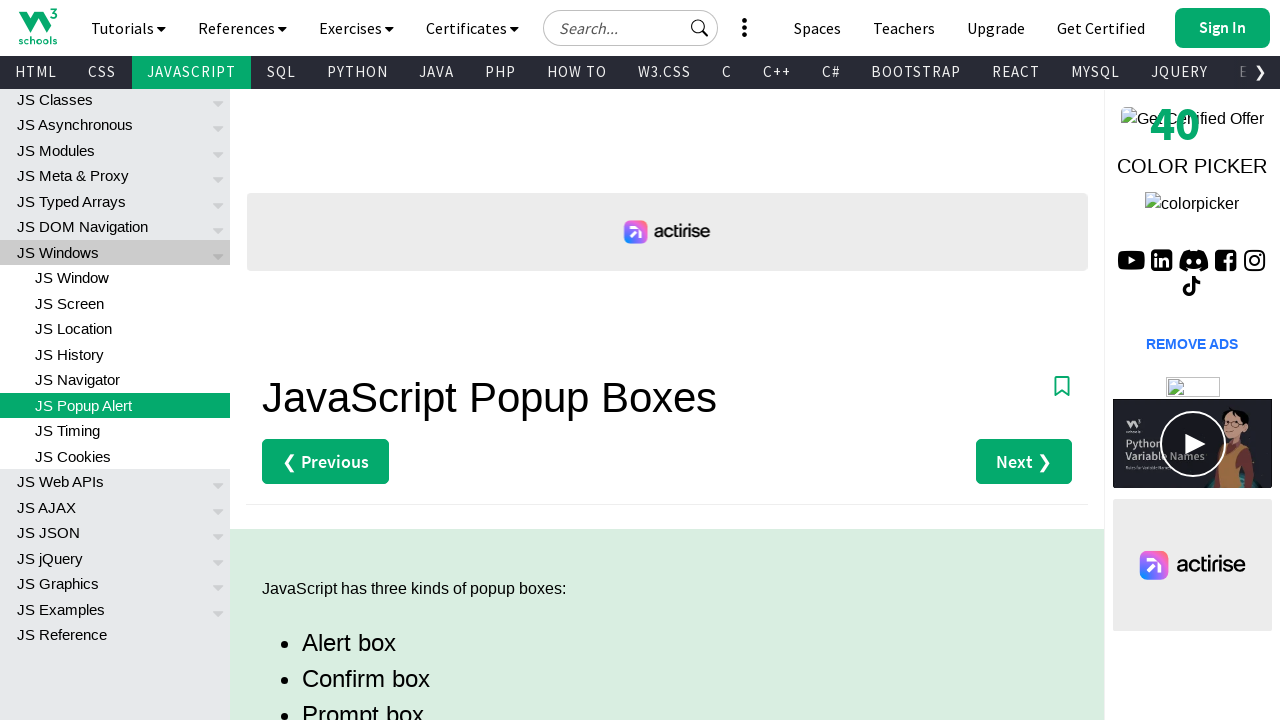

Clicked 'Try it Yourself »' link to open new window at (334, 360) on (//a[text()='Try it Yourself »'])[1]
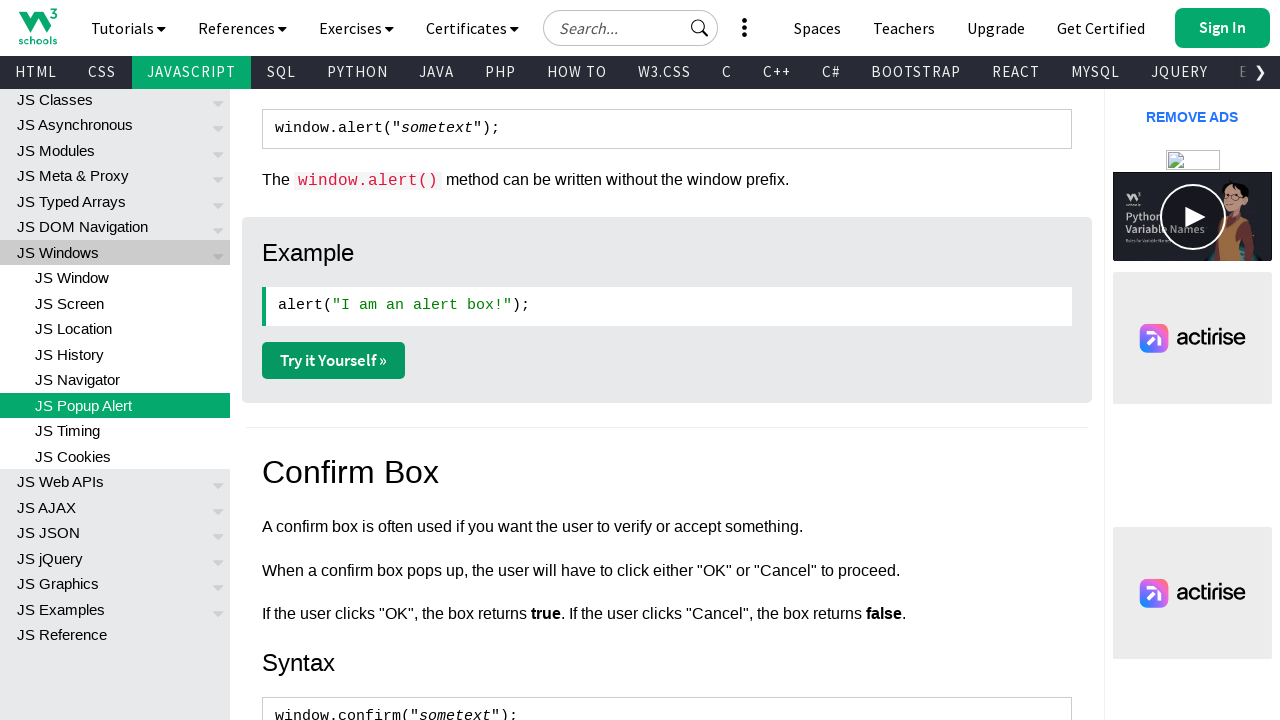

New page/tab opened and switched to it
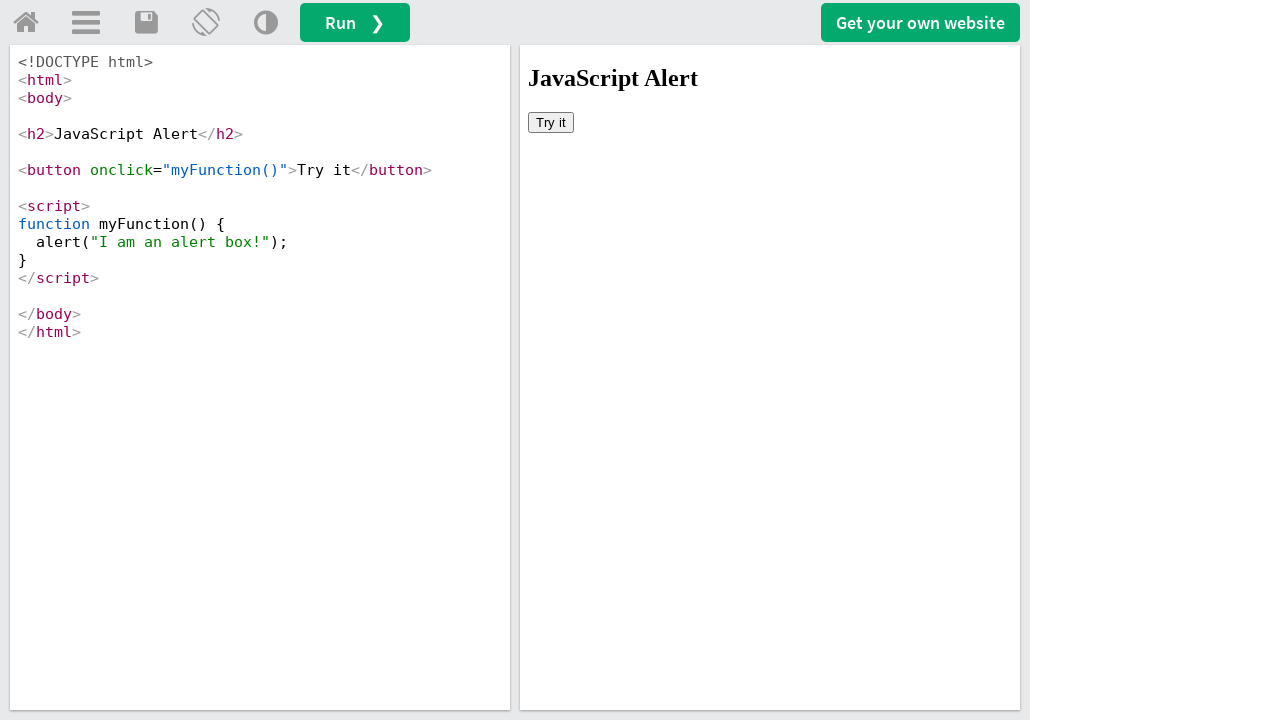

Clicked 'Try it' button within iframe to trigger alert at (551, 122) on #iframeResult >> internal:control=enter-frame >> button:has-text('Try it')
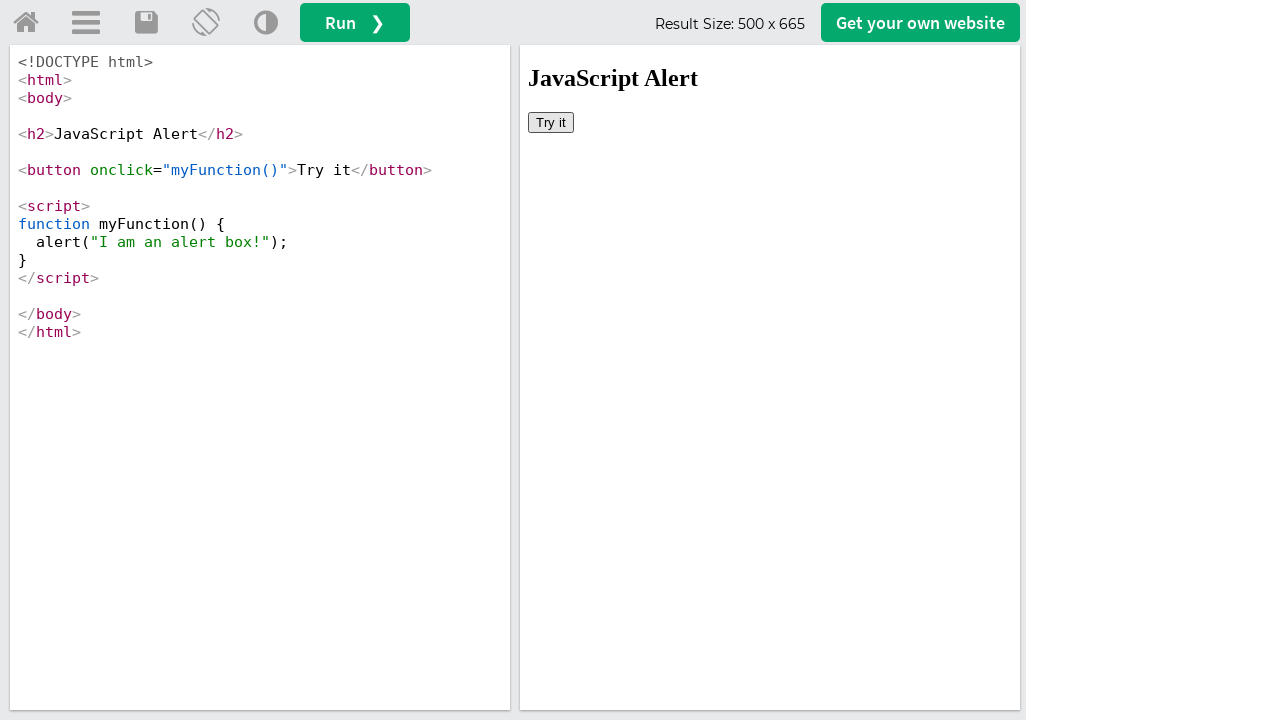

Alert dialog accepted
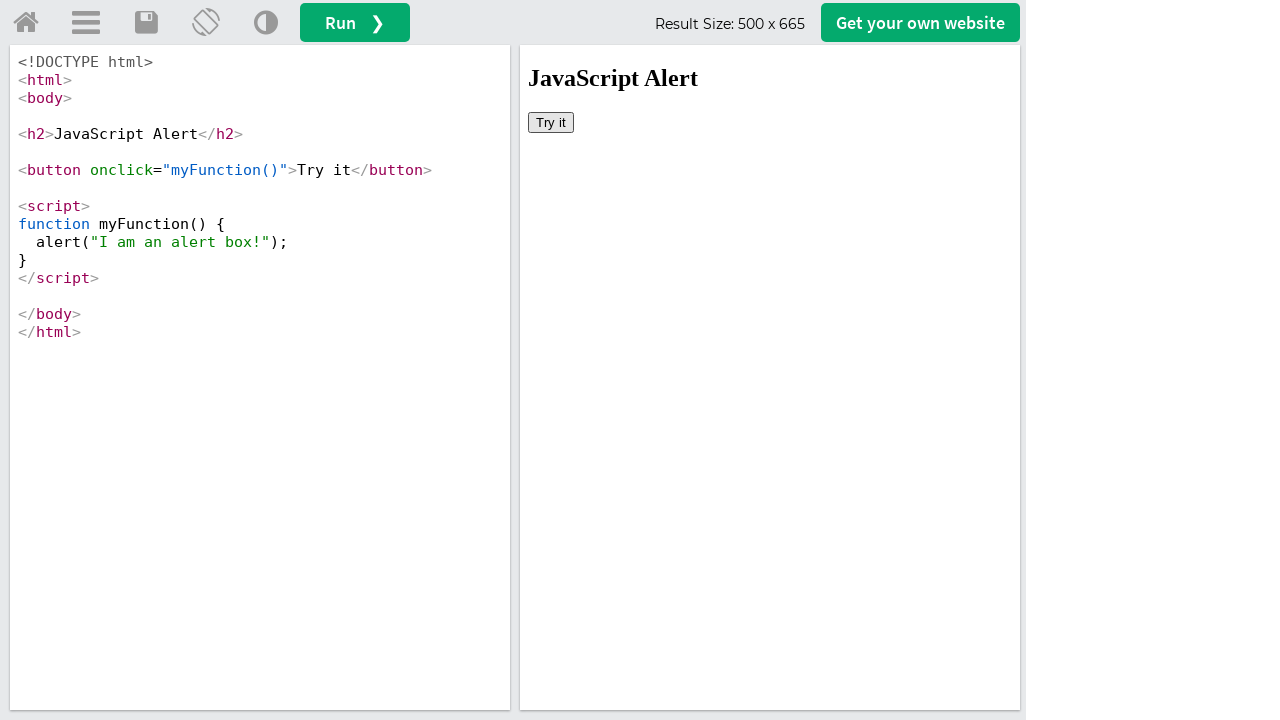

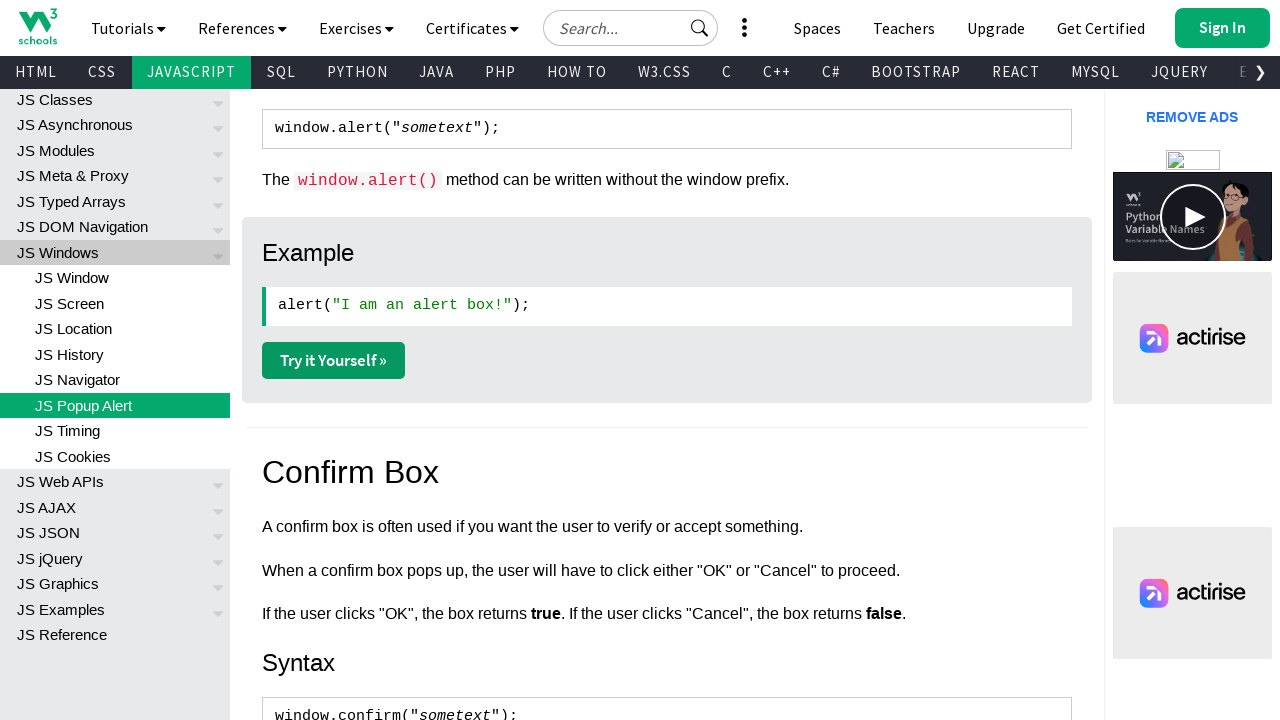